Tests clearing the complete state of all items by checking and unchecking toggle all

Starting URL: https://demo.playwright.dev/todomvc

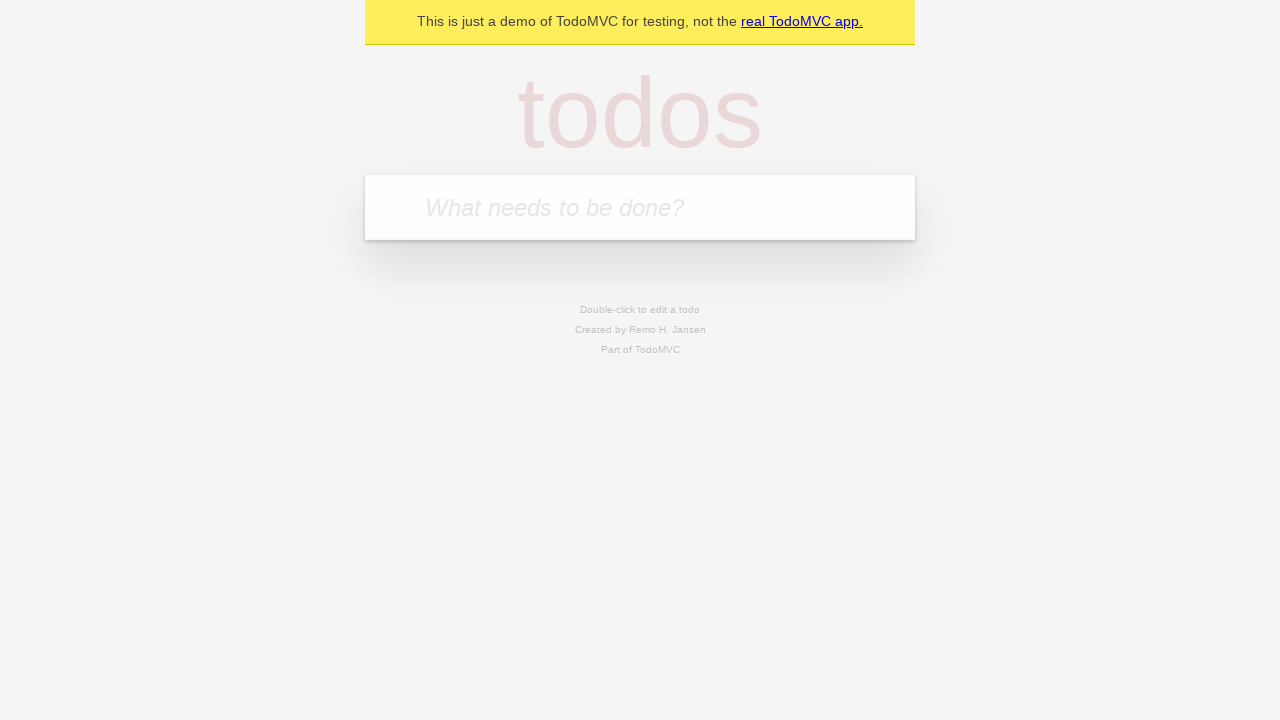

Filled todo input with 'buy some cheese' on internal:attr=[placeholder="What needs to be done?"i]
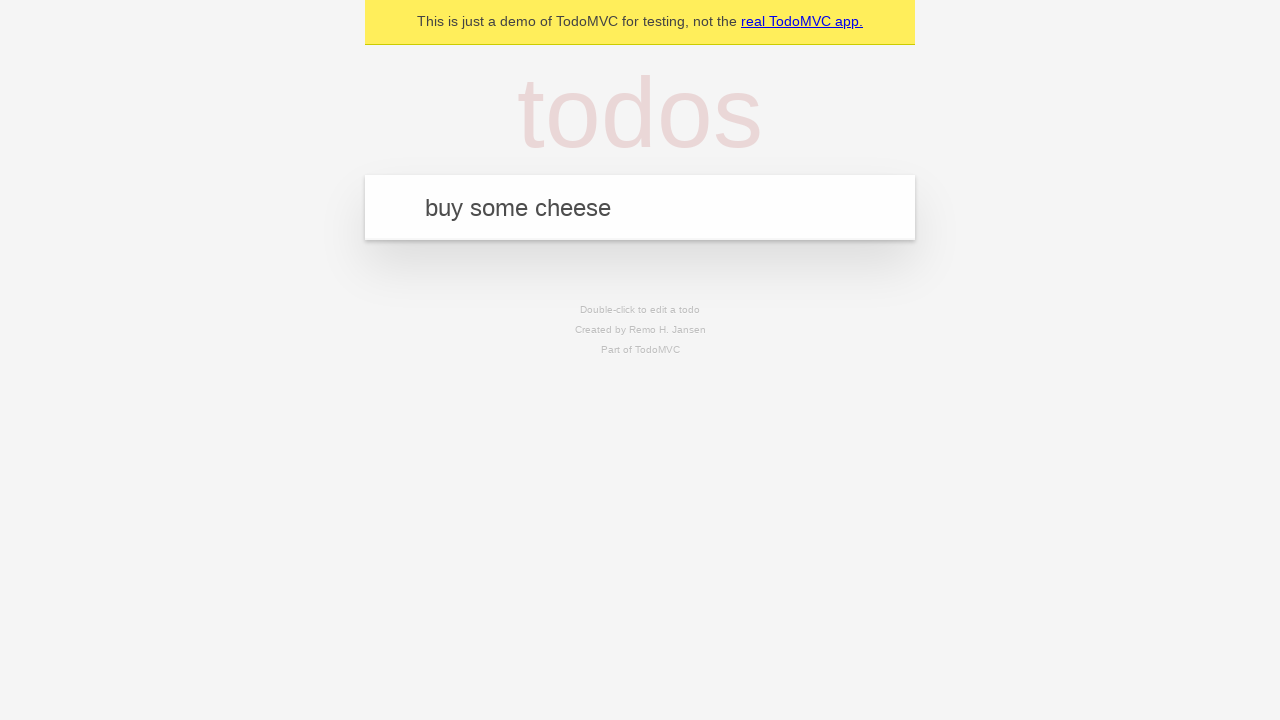

Pressed Enter to add first todo on internal:attr=[placeholder="What needs to be done?"i]
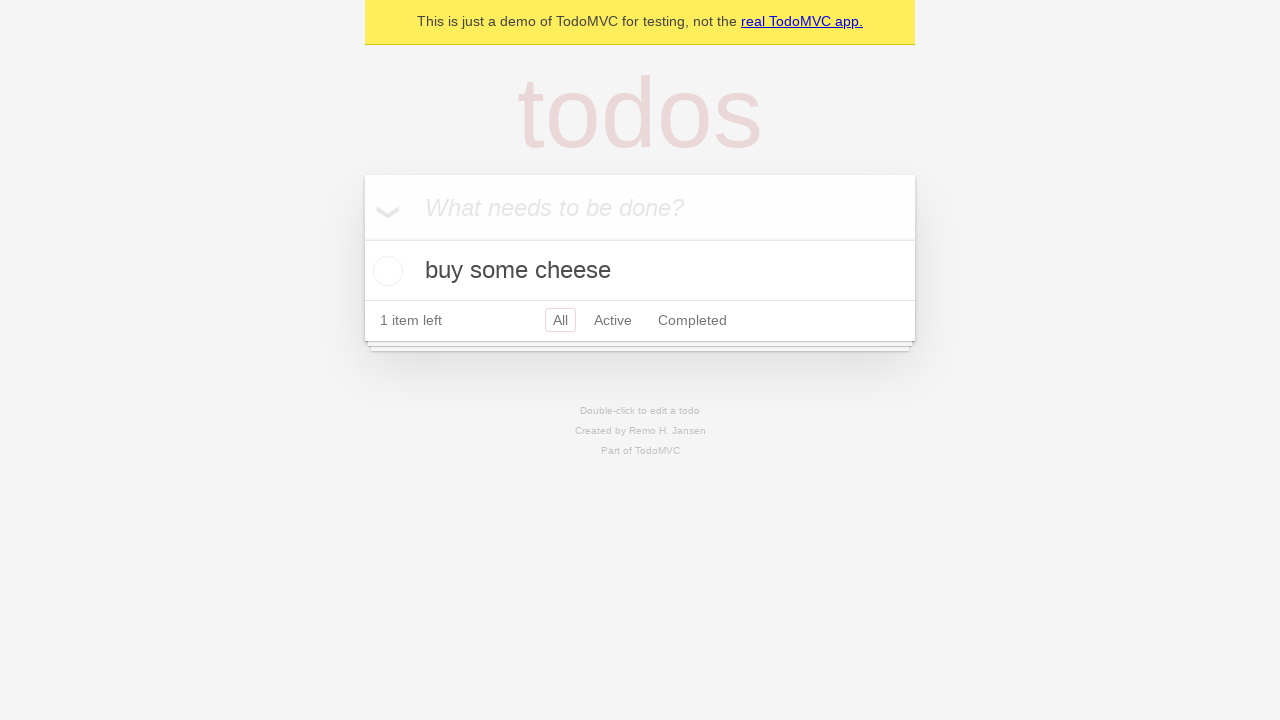

Filled todo input with 'feed the cat' on internal:attr=[placeholder="What needs to be done?"i]
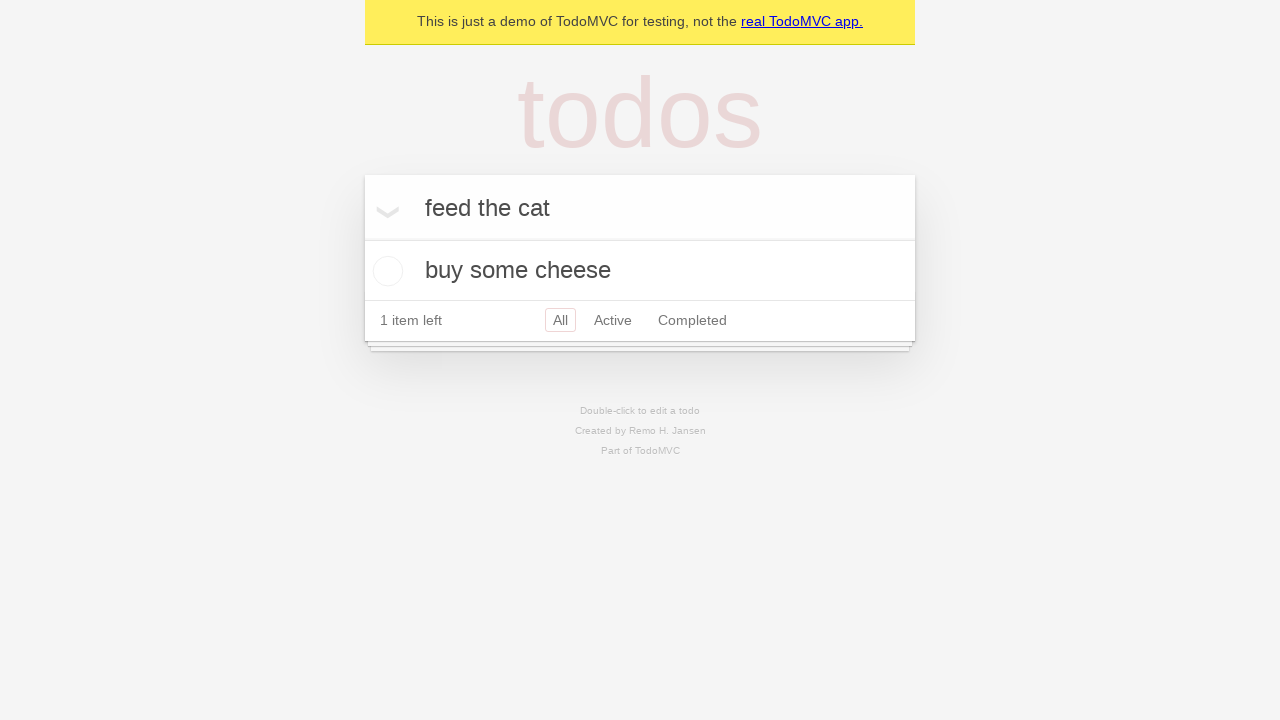

Pressed Enter to add second todo on internal:attr=[placeholder="What needs to be done?"i]
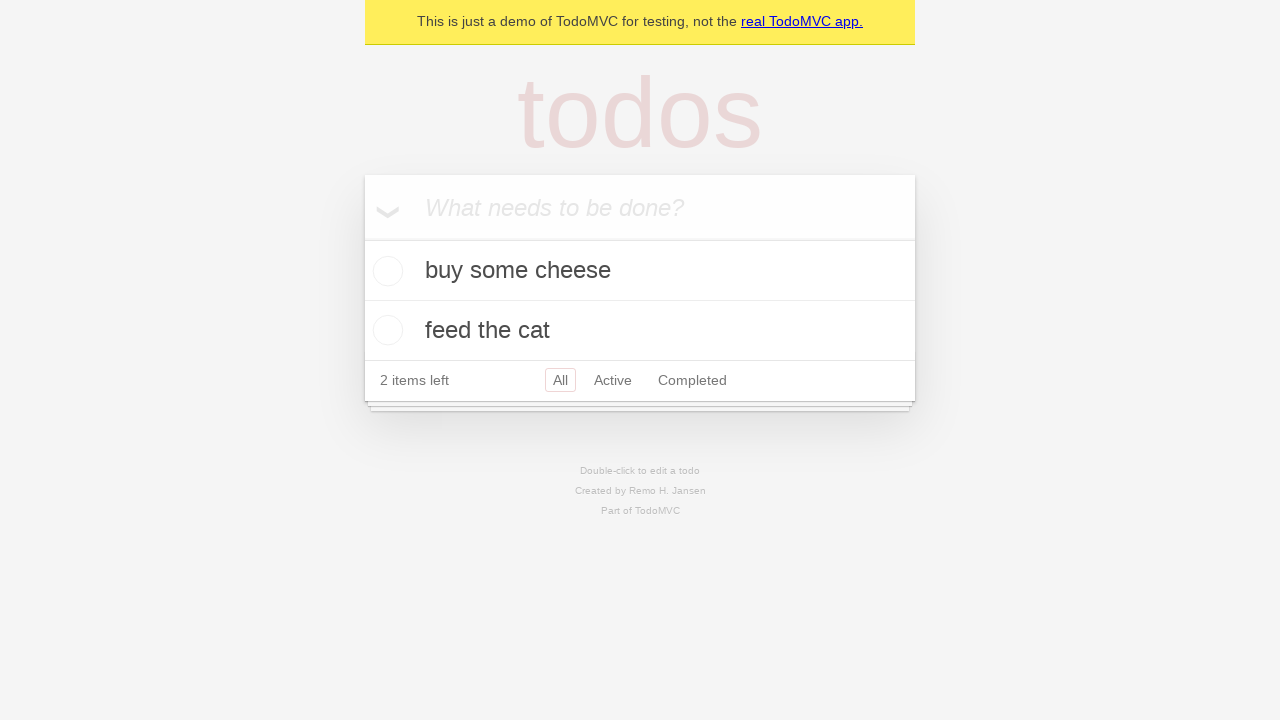

Filled todo input with 'book a doctors appointment' on internal:attr=[placeholder="What needs to be done?"i]
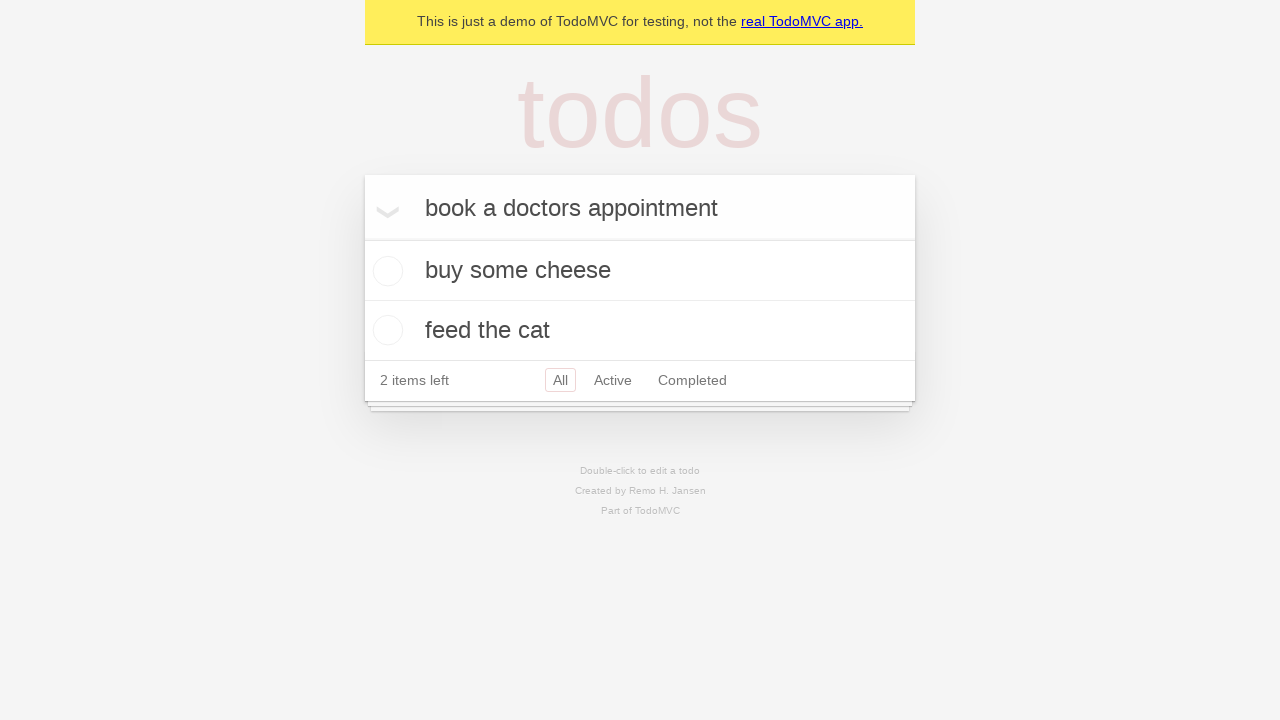

Pressed Enter to add third todo on internal:attr=[placeholder="What needs to be done?"i]
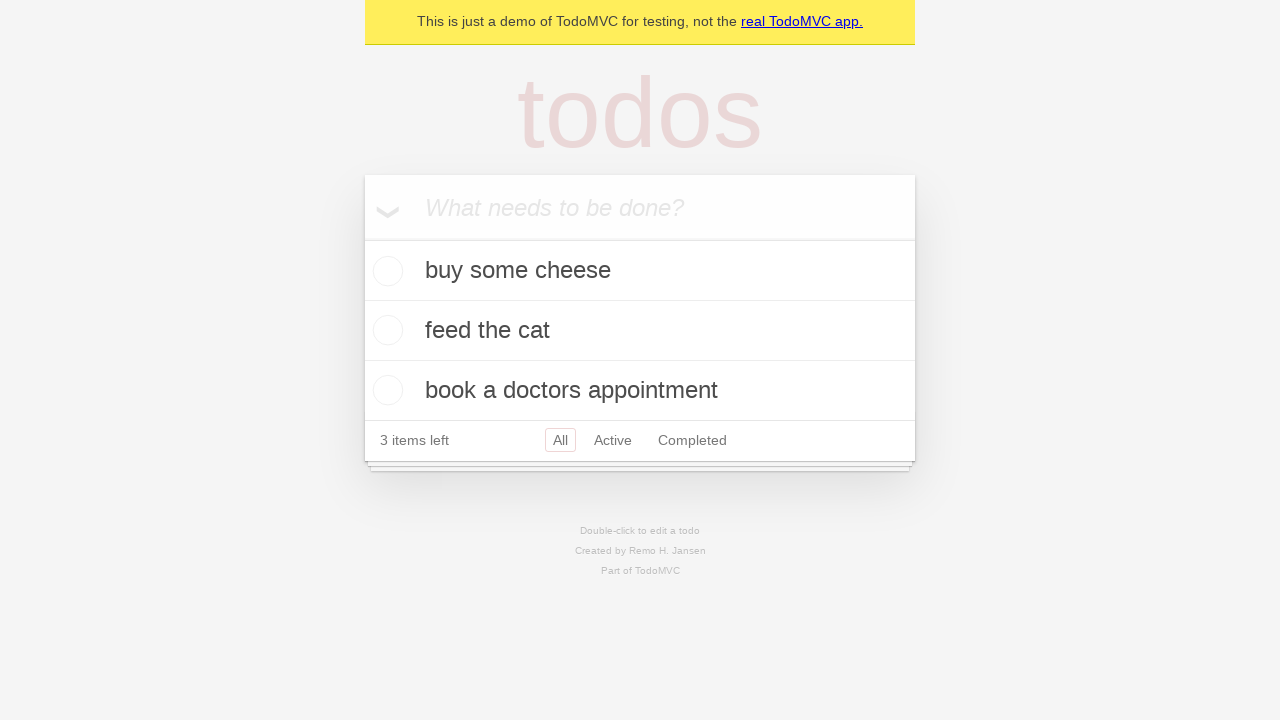

Checked 'Mark all as complete' toggle to mark all todos as complete at (362, 238) on internal:label="Mark all as complete"i
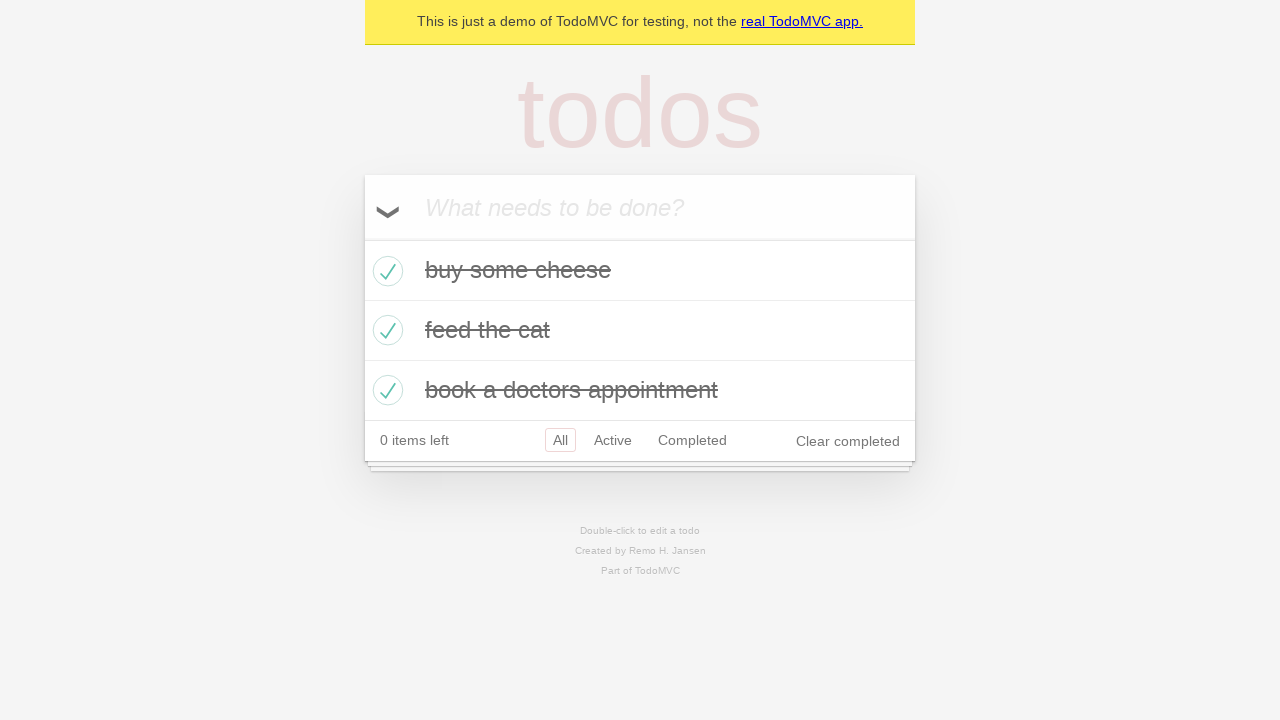

Unchecked 'Mark all as complete' toggle to clear completion state from all todos at (362, 238) on internal:label="Mark all as complete"i
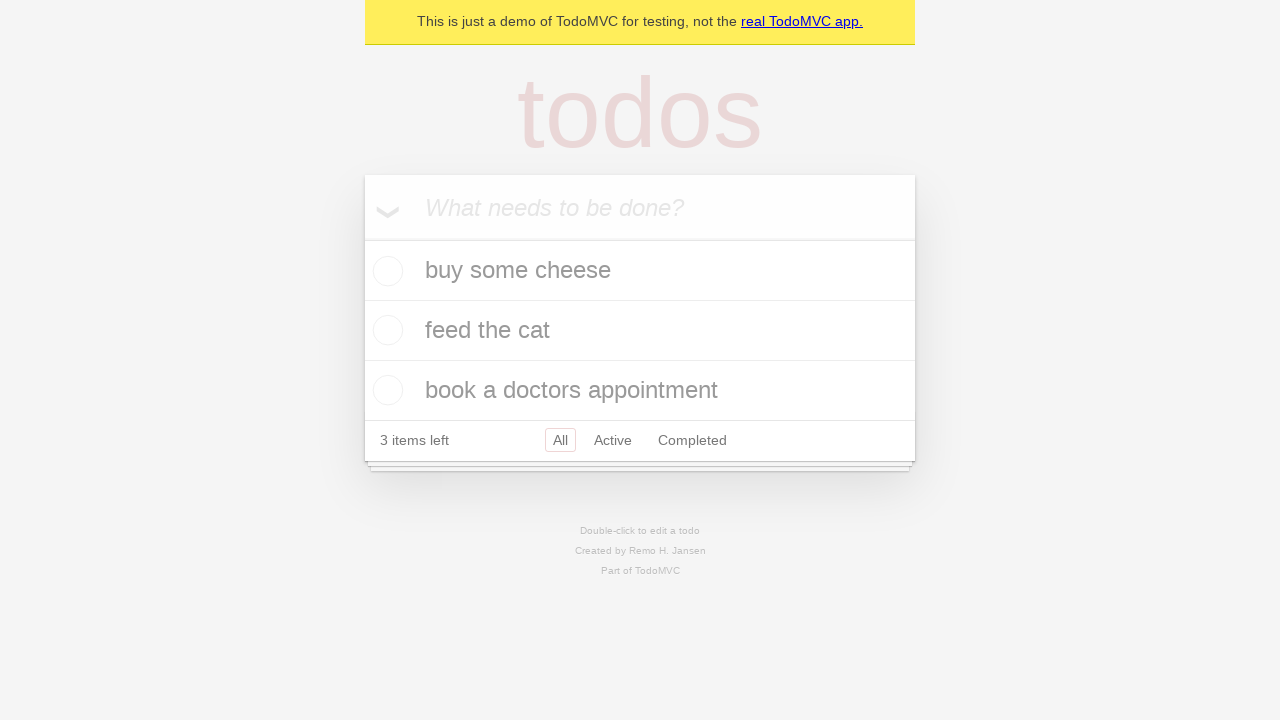

Waited for todo items to be visible in uncompleted state
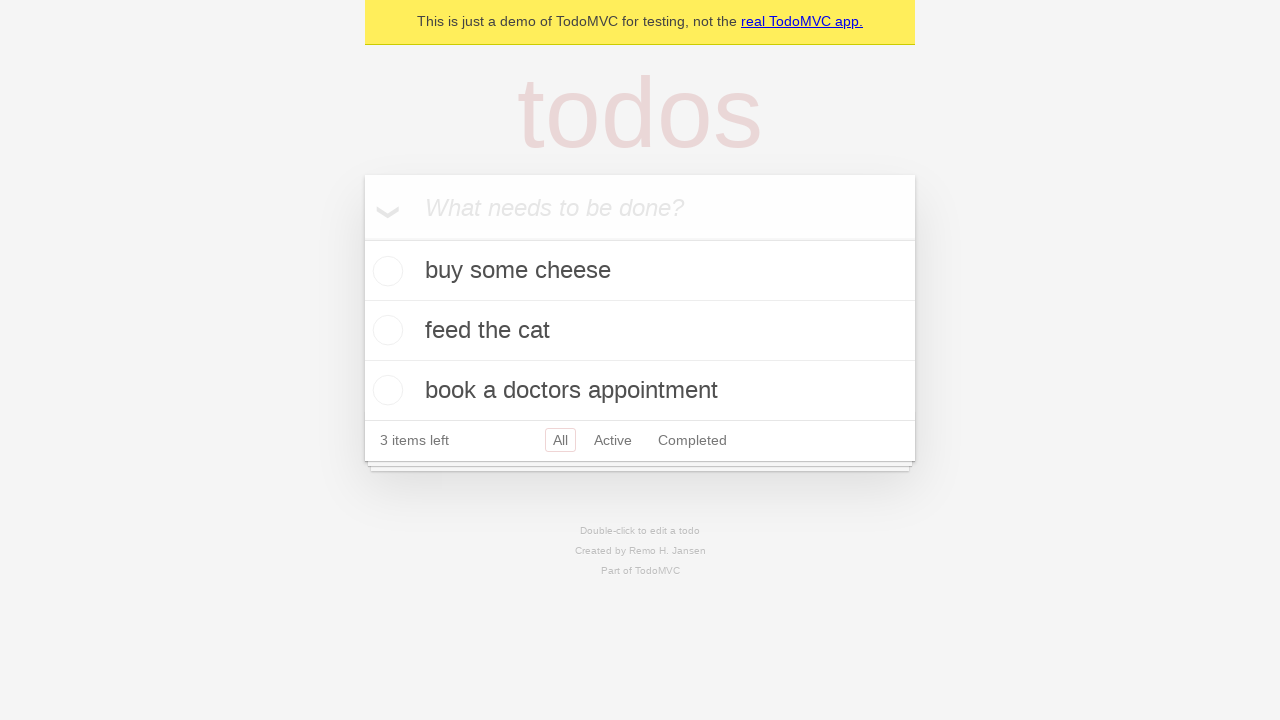

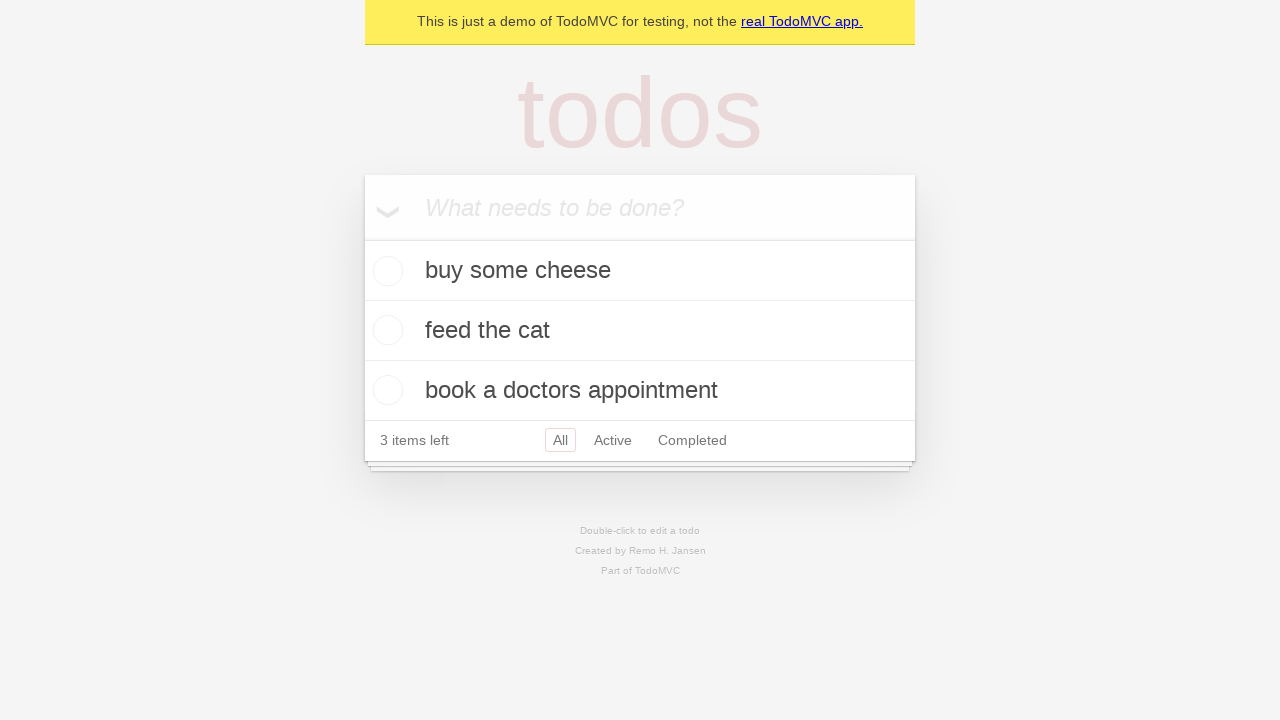